Navigates to Rahul Shetty Academy homepage and verifies the page loads by checking for page content

Starting URL: https://rahulshettyacademy.com

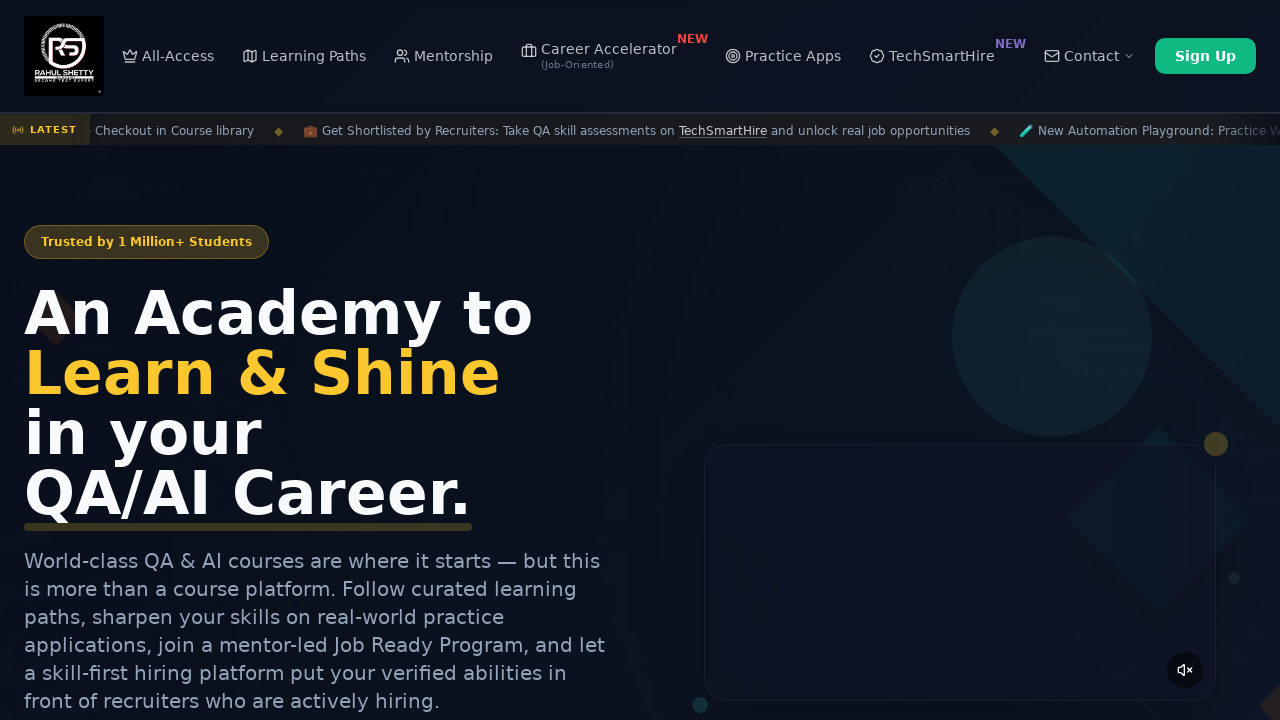

Waited for page DOM to load on Rahul Shetty Academy homepage
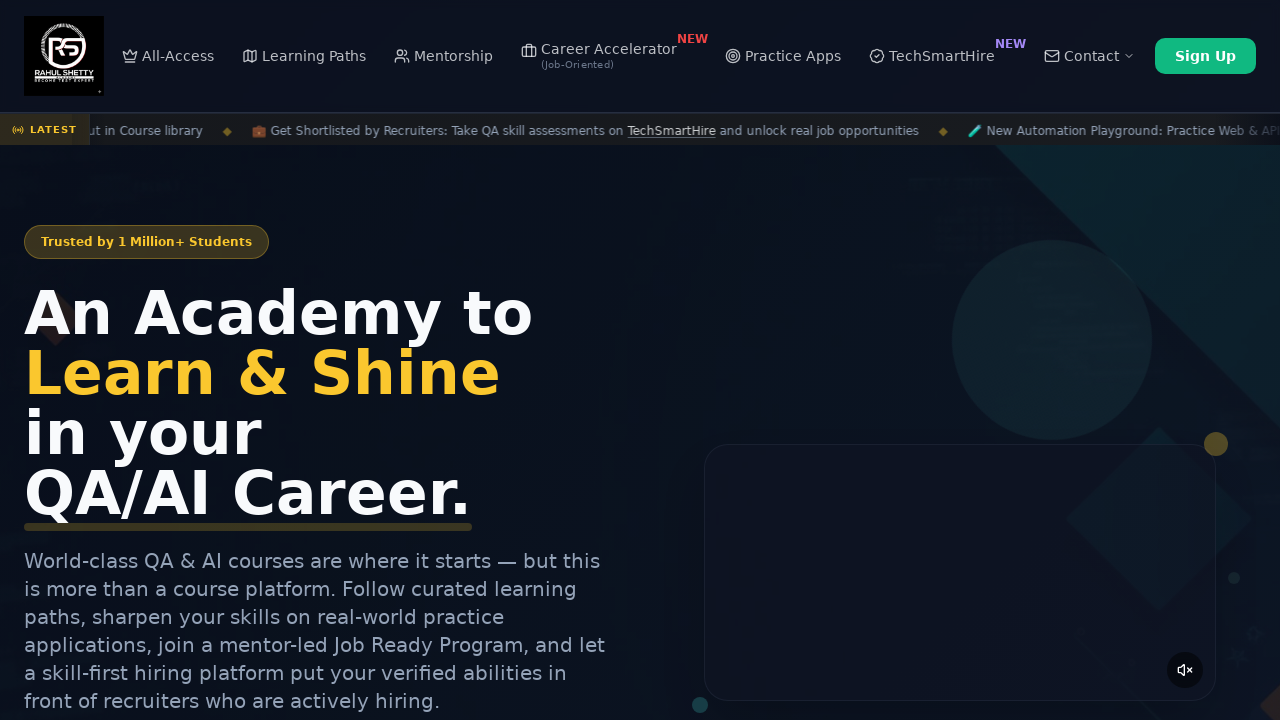

Verified page title is not empty - page loaded successfully
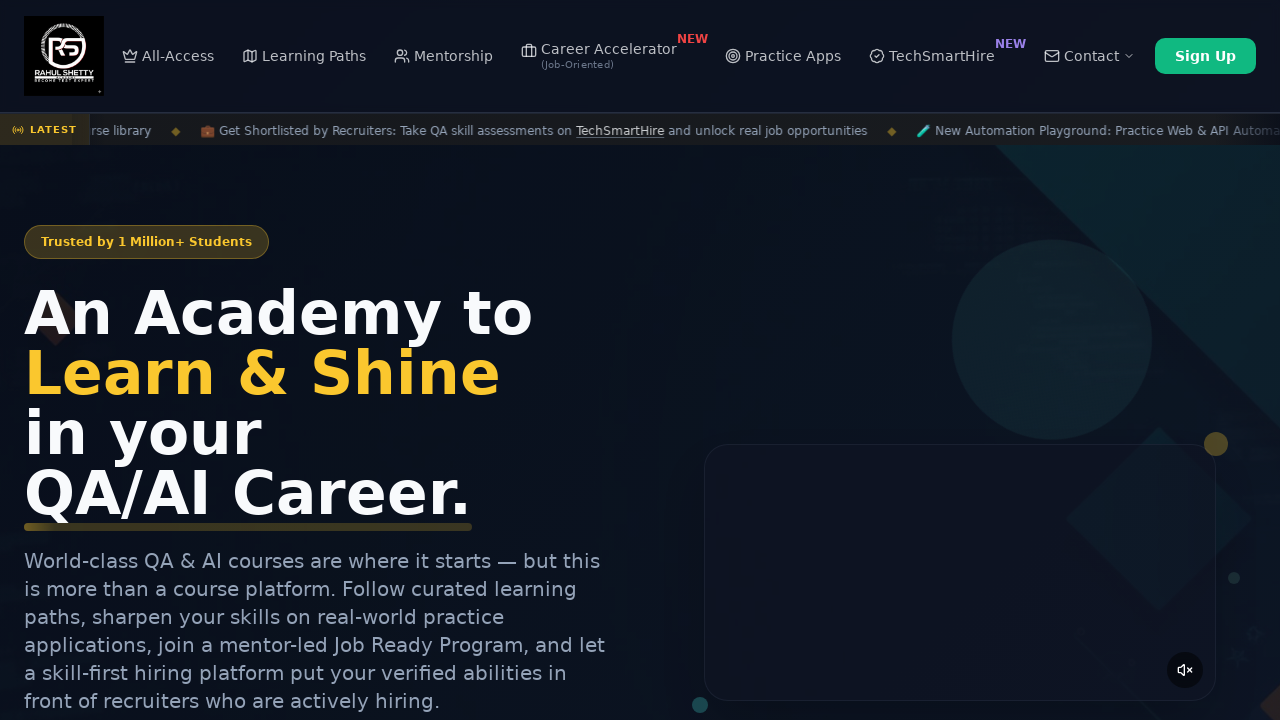

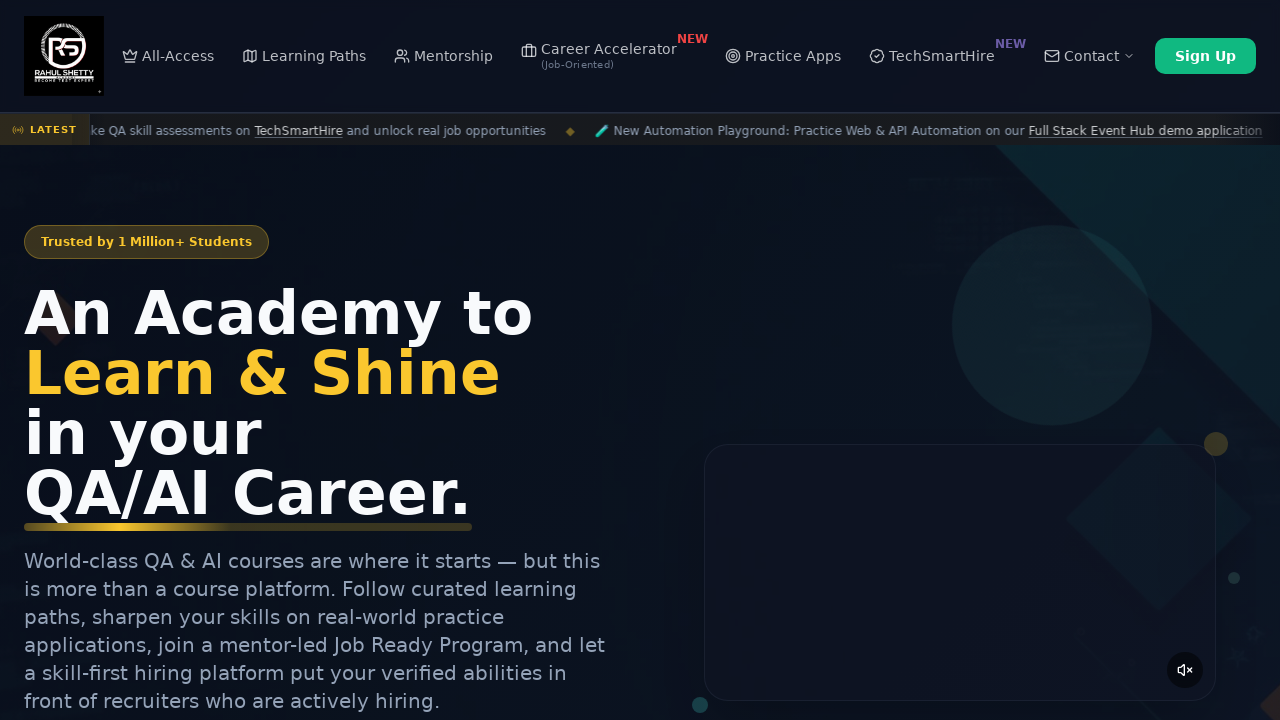